Tests JavaScript prompt alert functionality by switching to an iframe, triggering a prompt, entering text, and verifying the result

Starting URL: https://www.w3schools.com/jsref/tryit.asp?filename=tryjsref_prompt

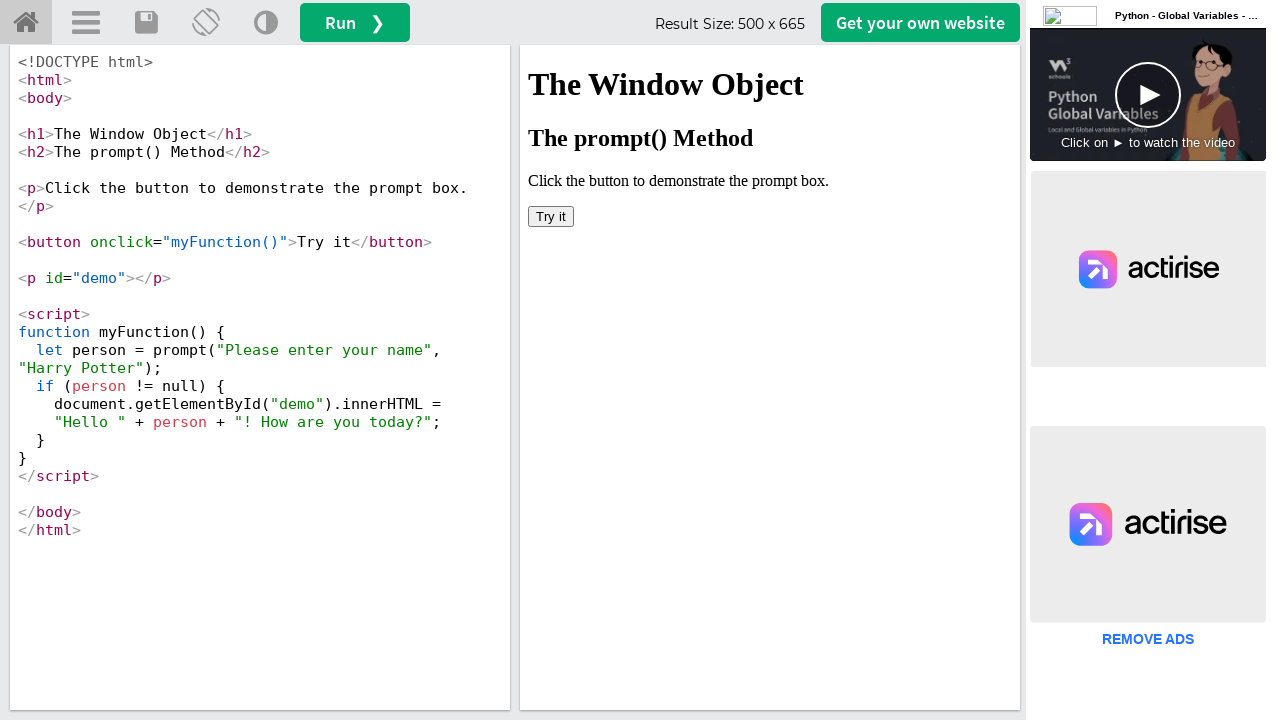

Located iframe#iframeResult containing the demo
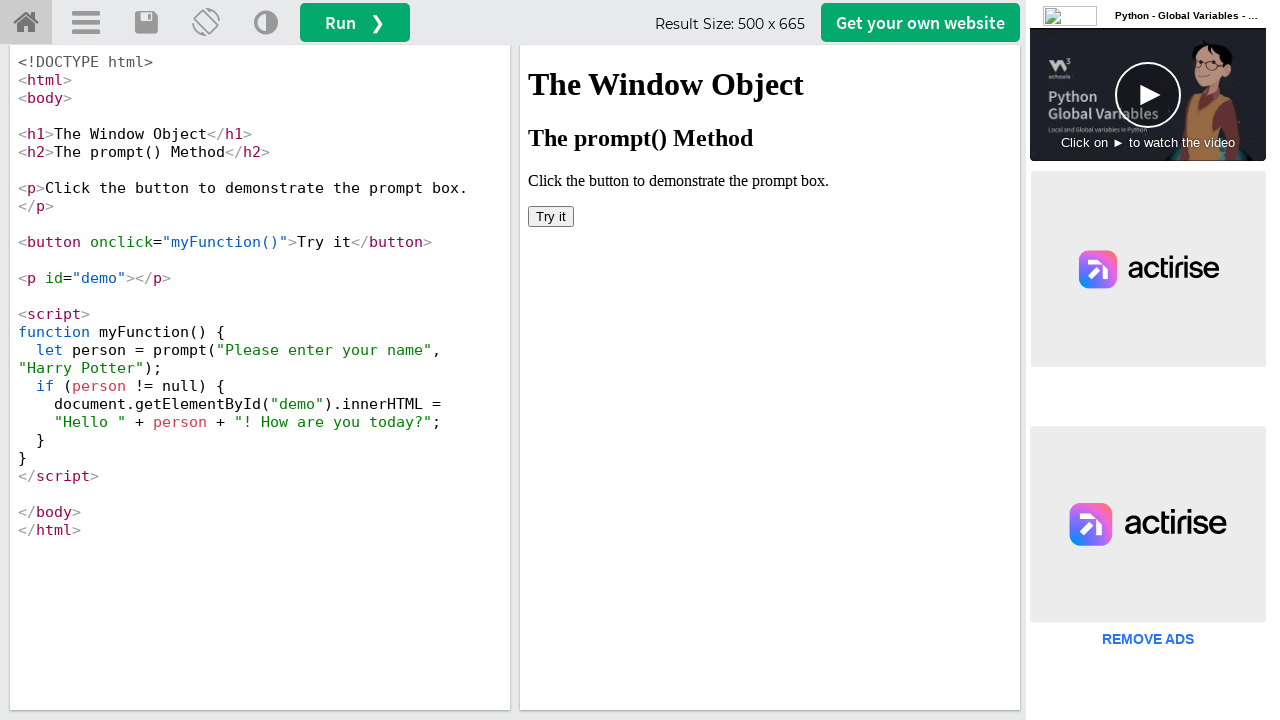

Clicked 'Try it' button to trigger the prompt dialog at (551, 216) on iframe#iframeResult >> internal:control=enter-frame >> button:has-text('Try it')
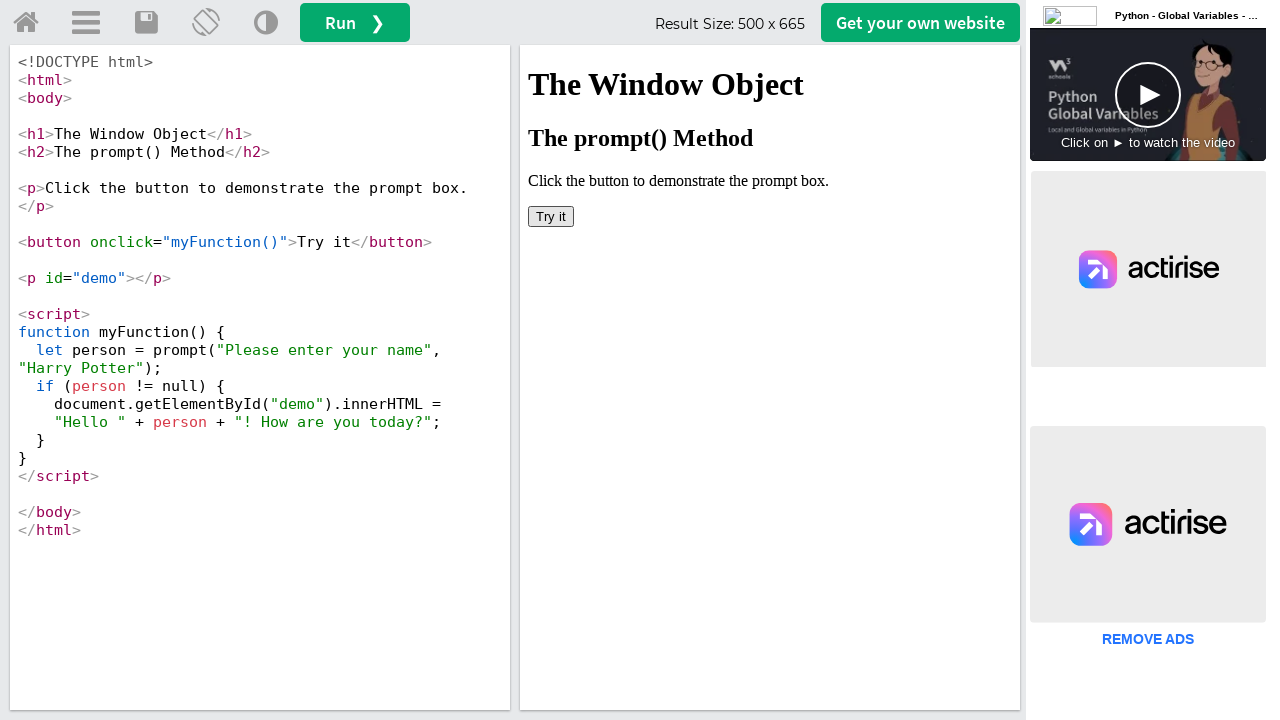

Set up dialog handler to accept prompt with text 'TestUser123'
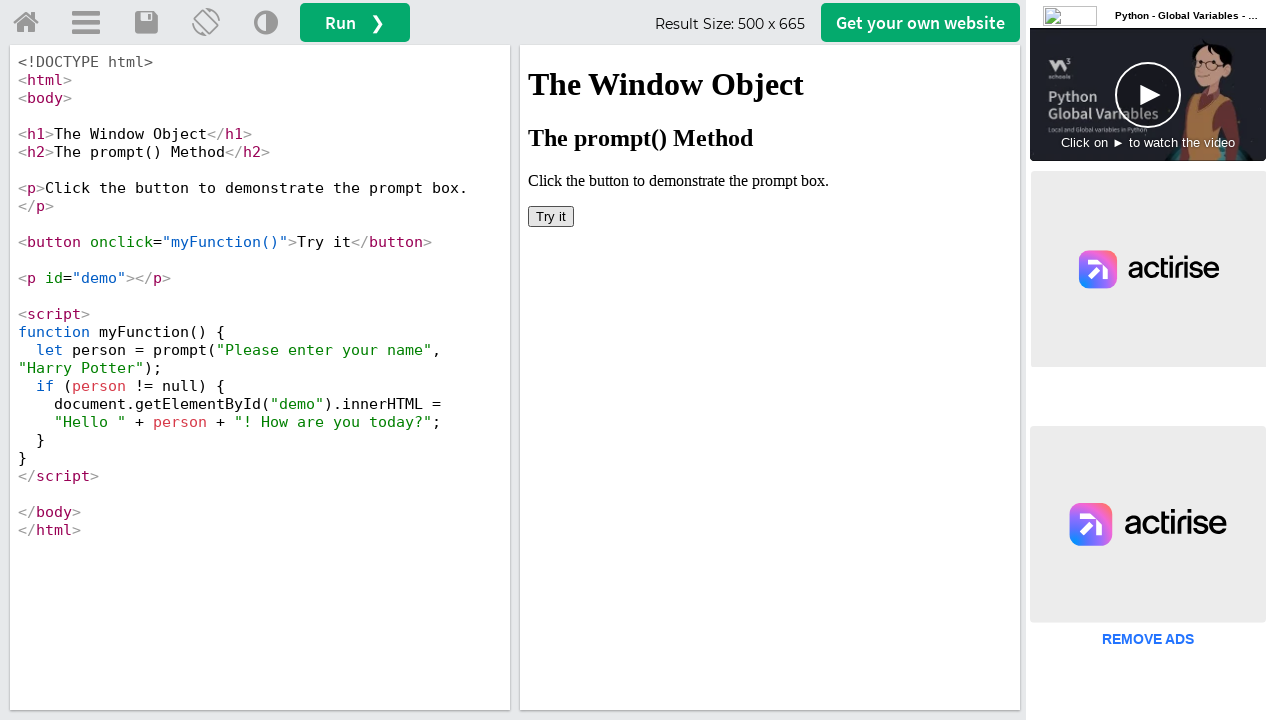

Retrieved demo text content after accepting the prompt
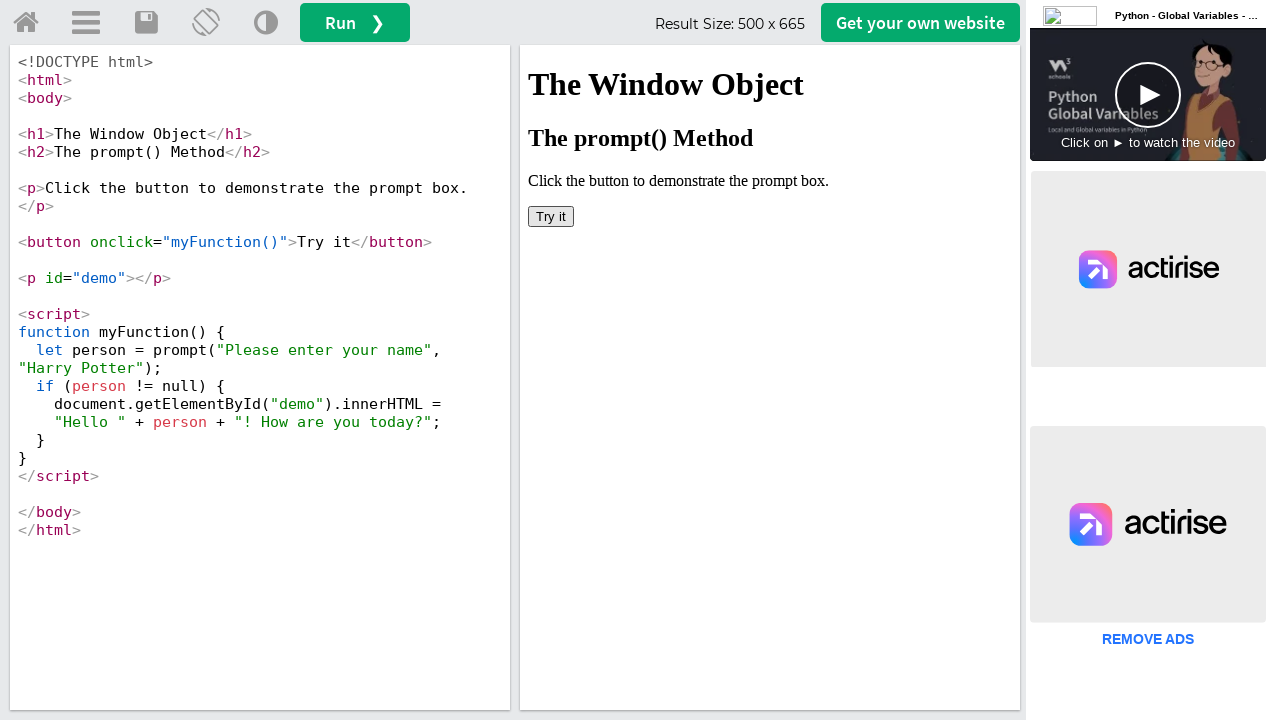

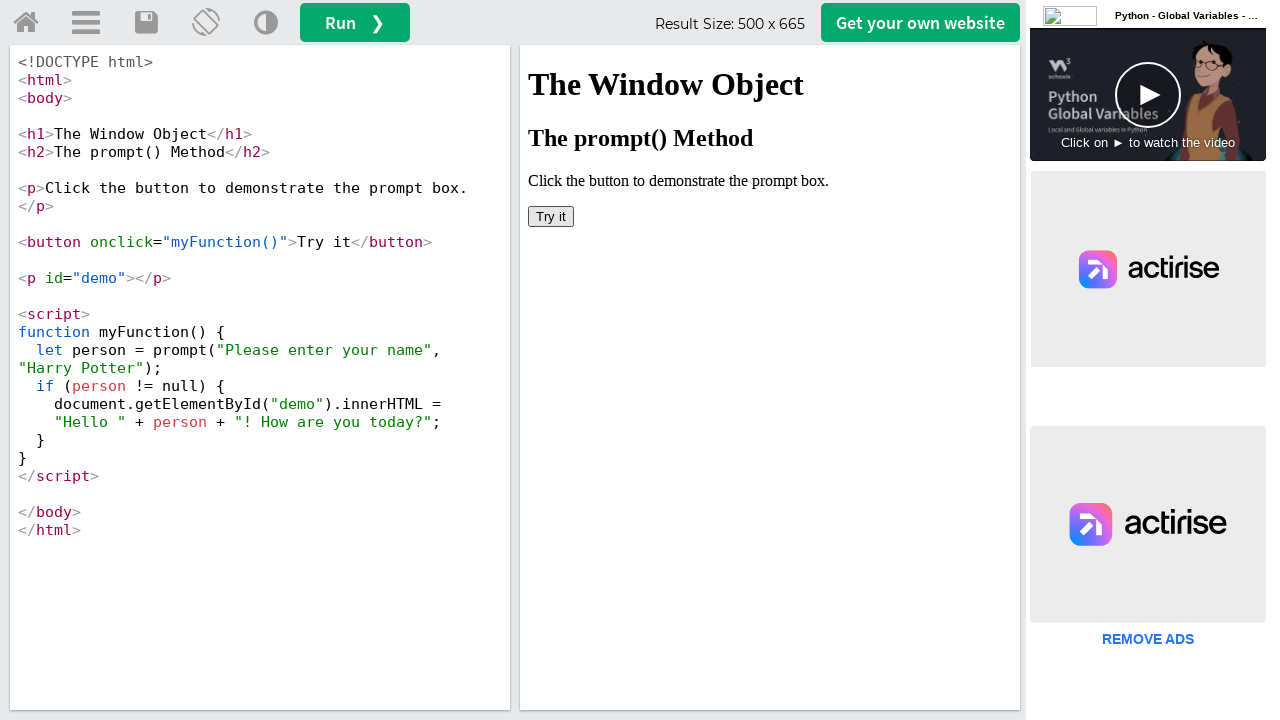